Tests text input functionality by filling an input field with custom text, clicking a button, and verifying the button's text updates to match the input value.

Starting URL: http://www.uitestingplayground.com/textinput

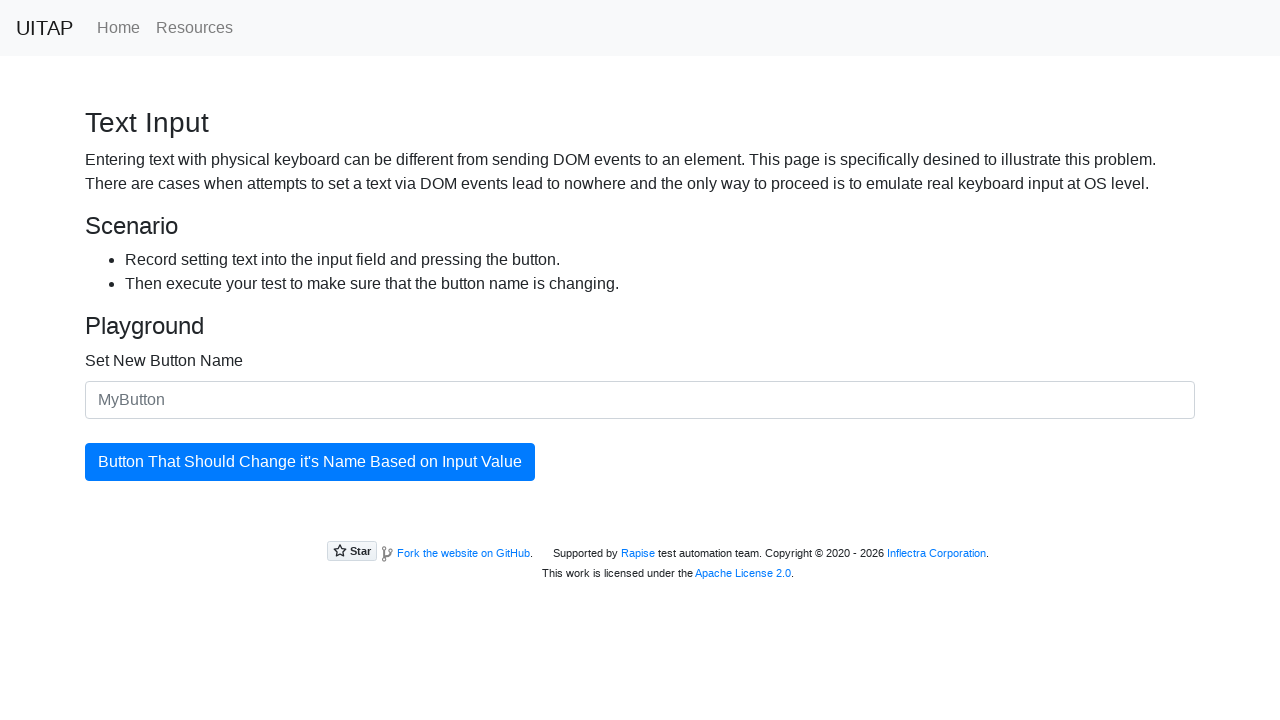

Filled input field with button text 'The Best Button' on #newButtonName
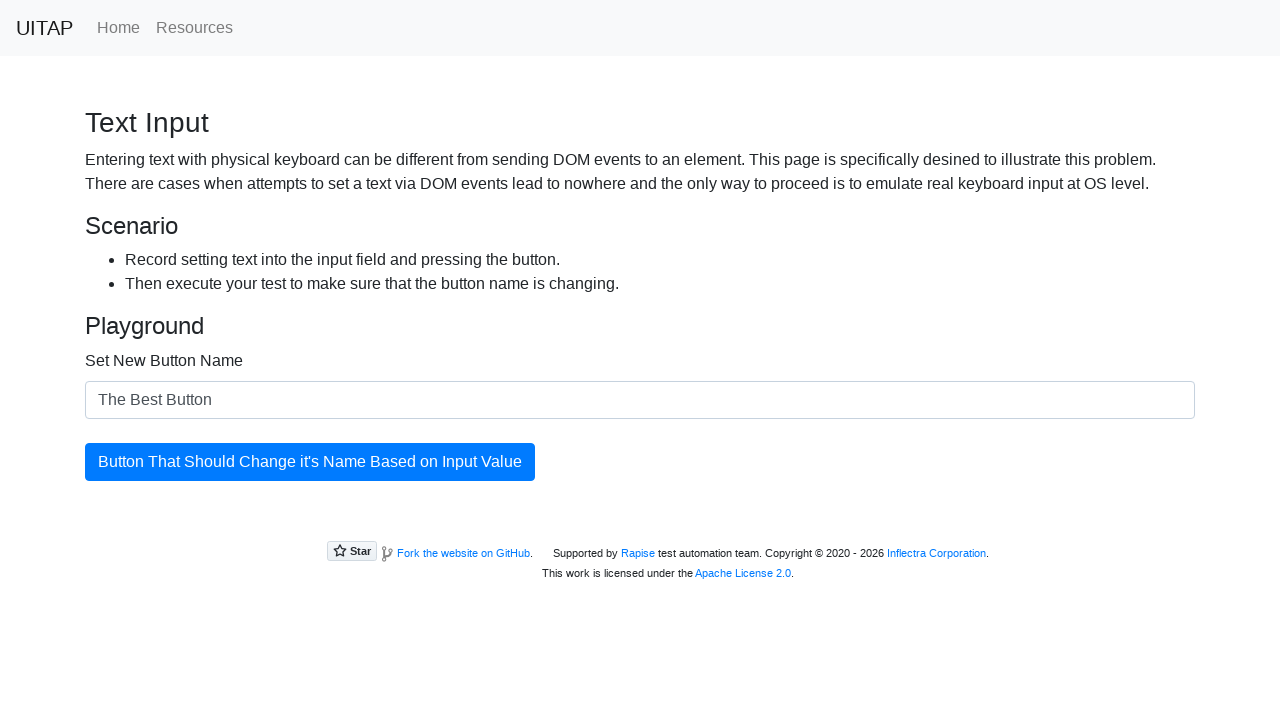

Clicked the updating button at (310, 462) on #updatingButton
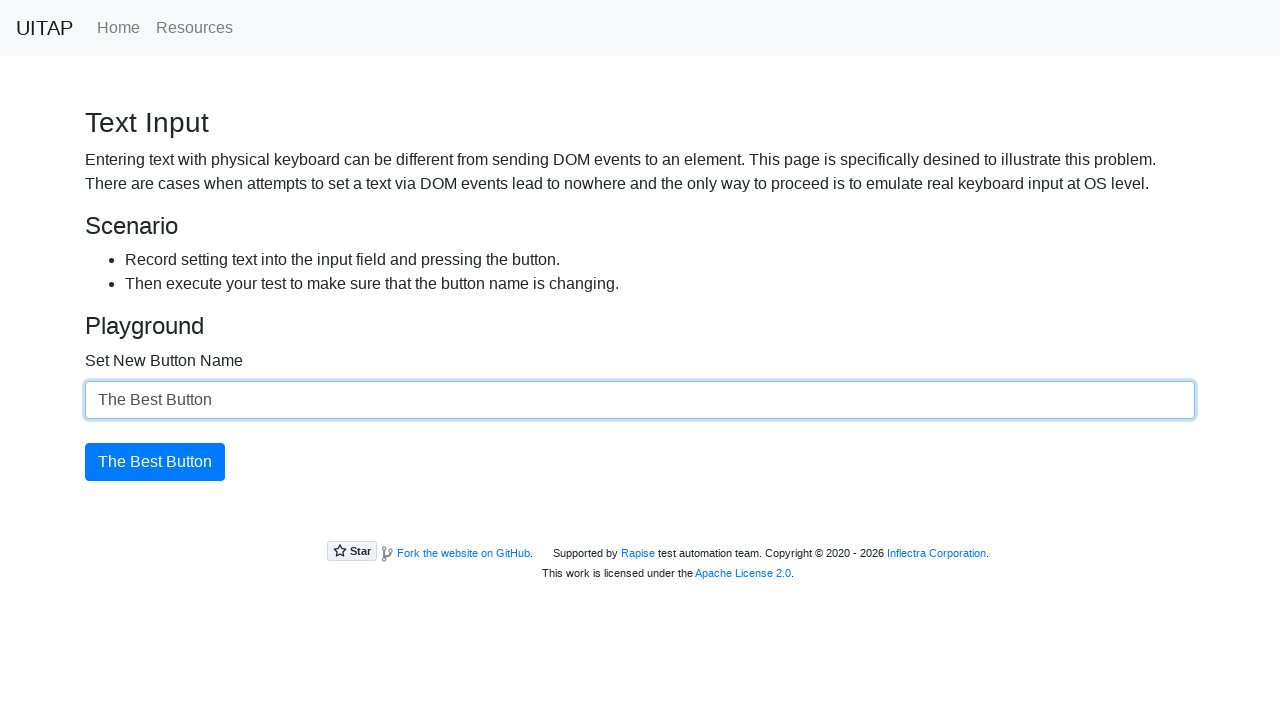

Verified button text updated to 'The Best Button'
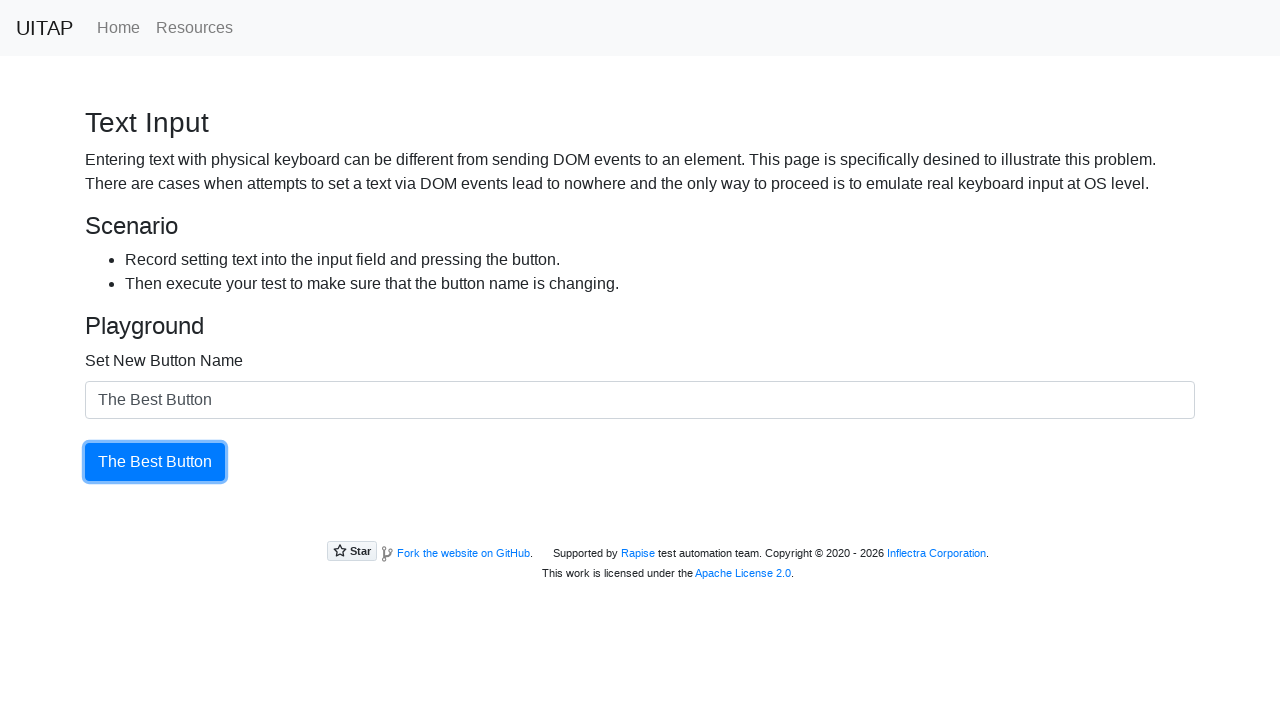

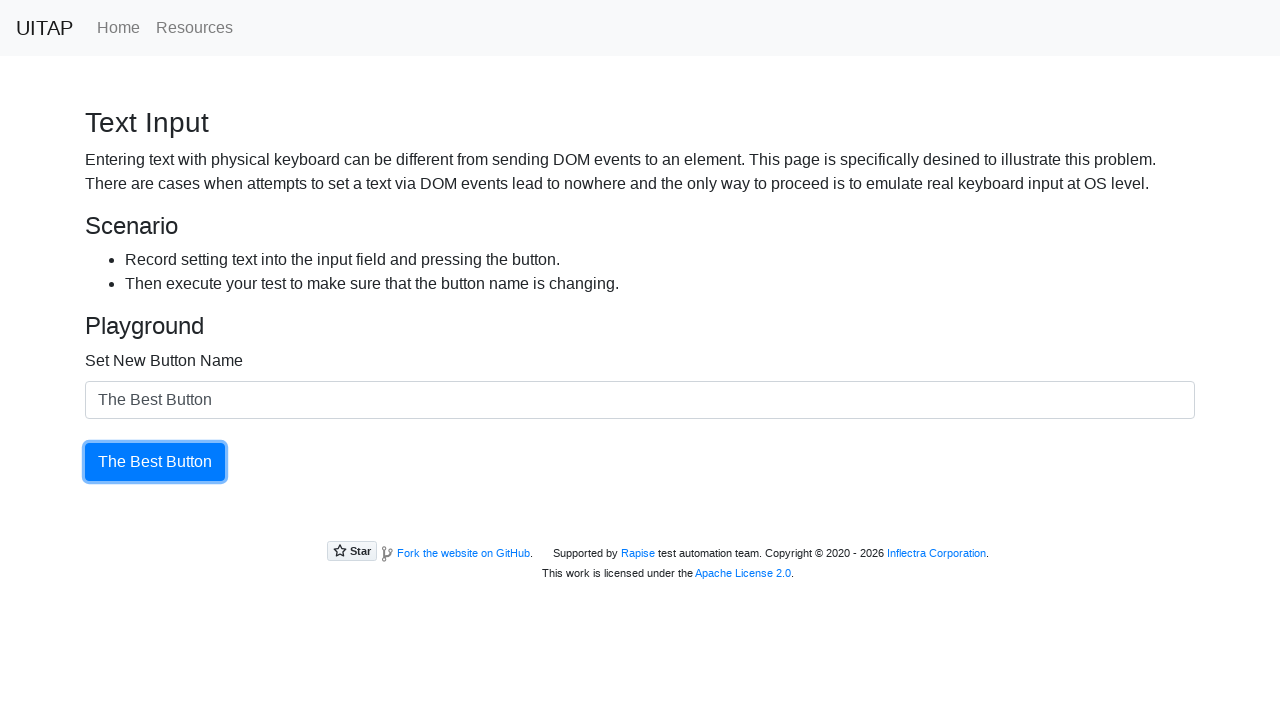